Tests dynamic content loading by clicking a start button and waiting for hidden content to become visible

Starting URL: http://the-internet.herokuapp.com/dynamic_loading/2

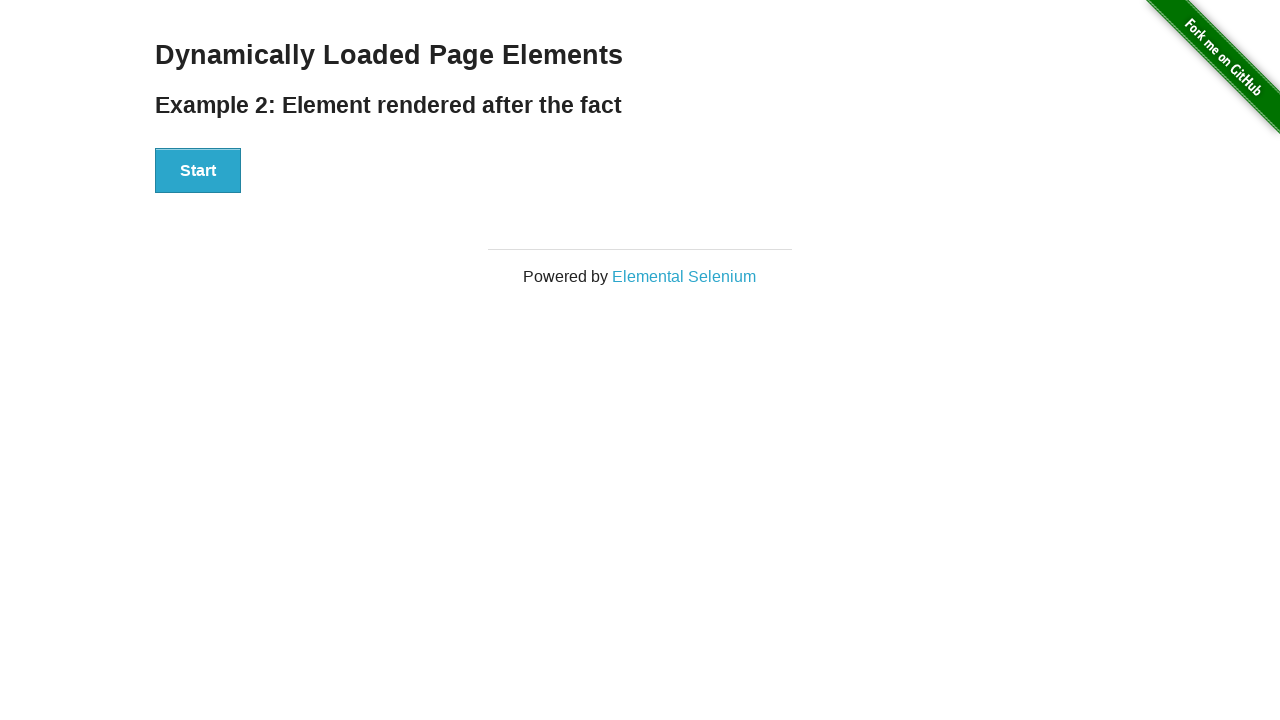

Clicked the start button to trigger dynamic loading at (198, 171) on #start>button
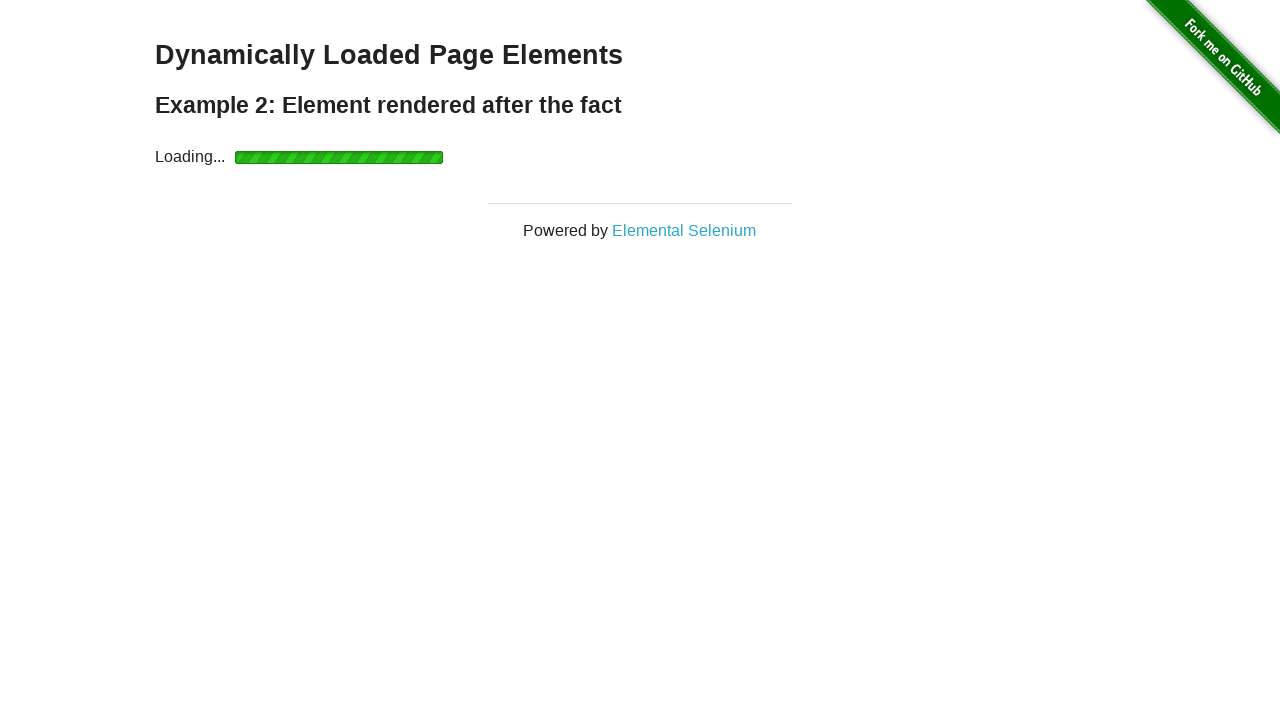

Waited for dynamically loaded content to become visible
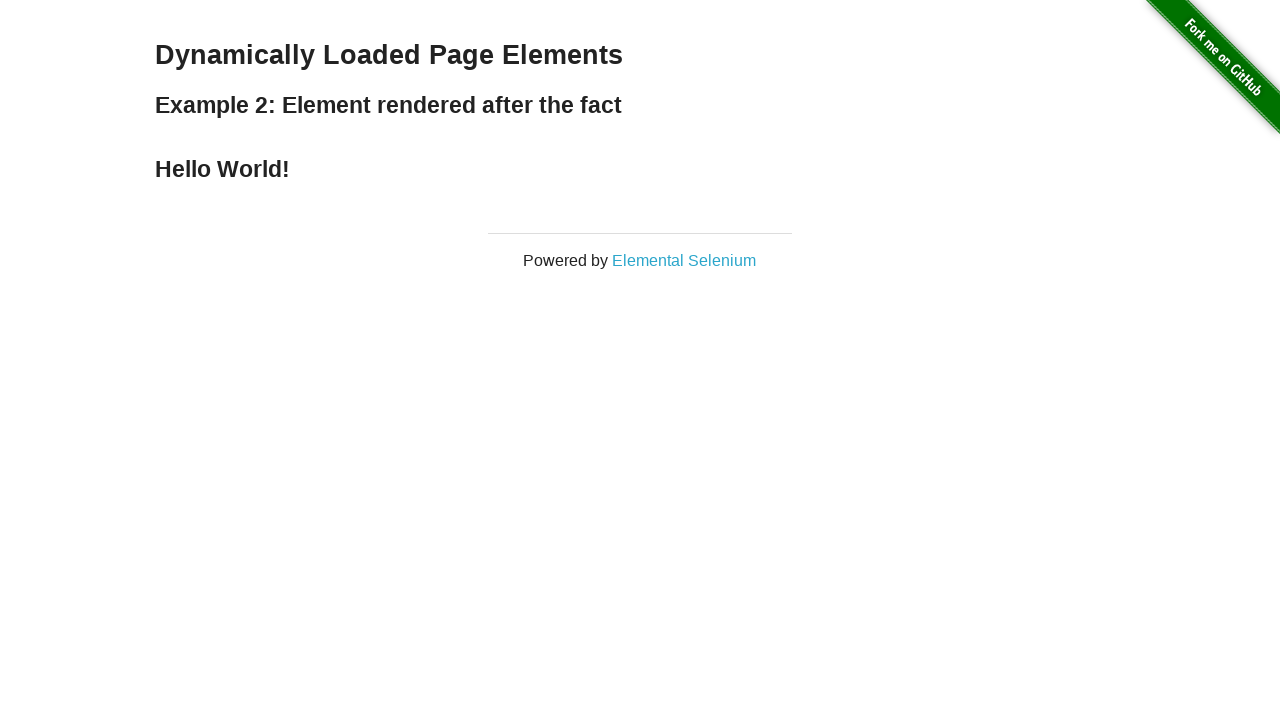

Located the h4 element containing the dynamic content
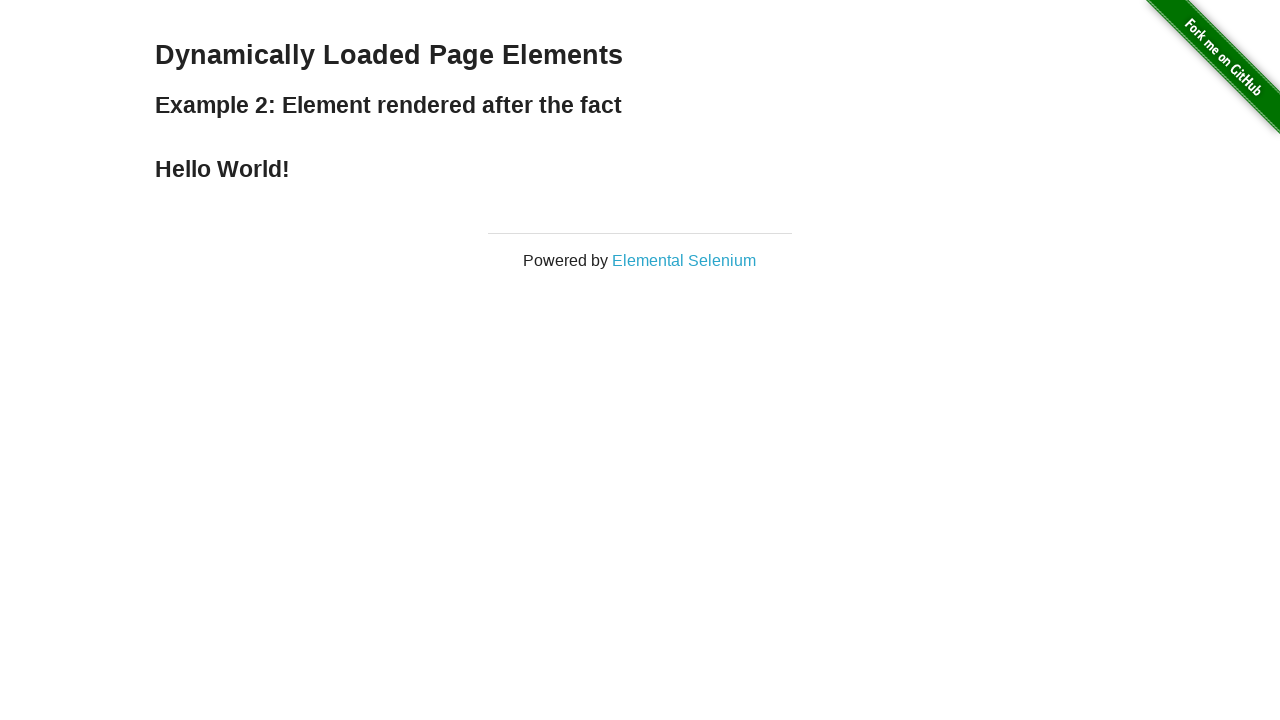

Extracted text from element: 'Hello World!'
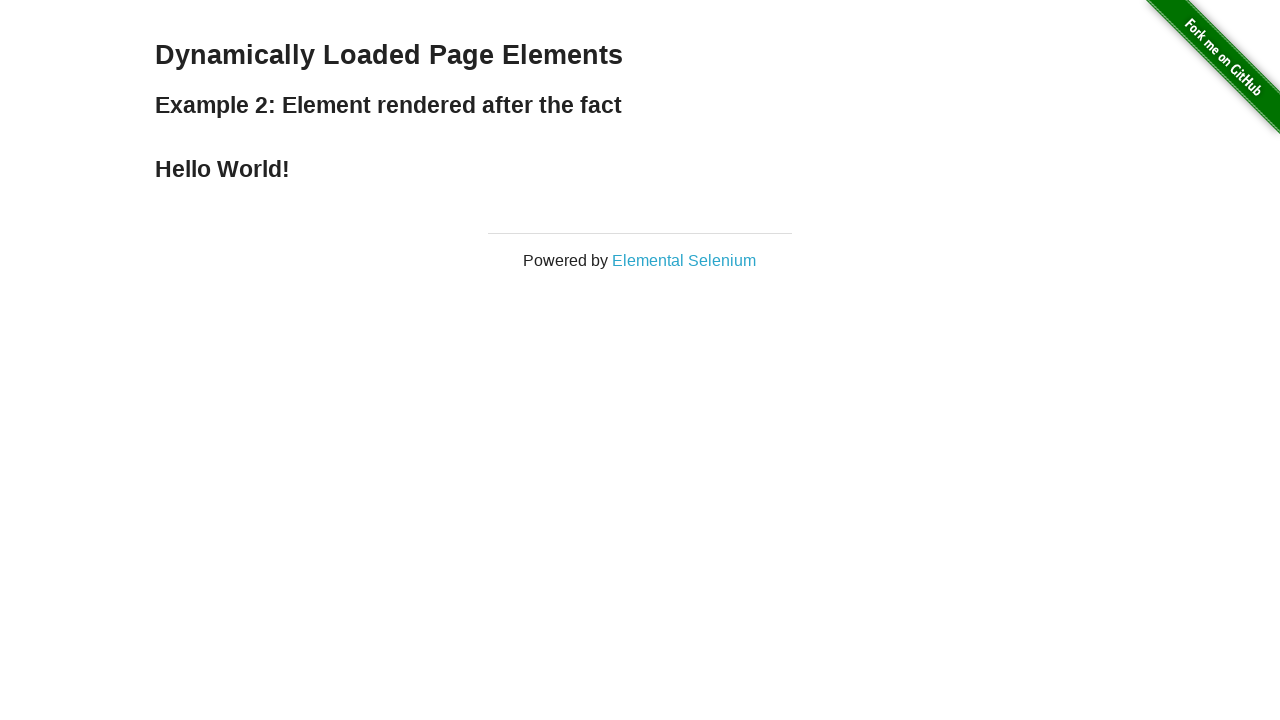

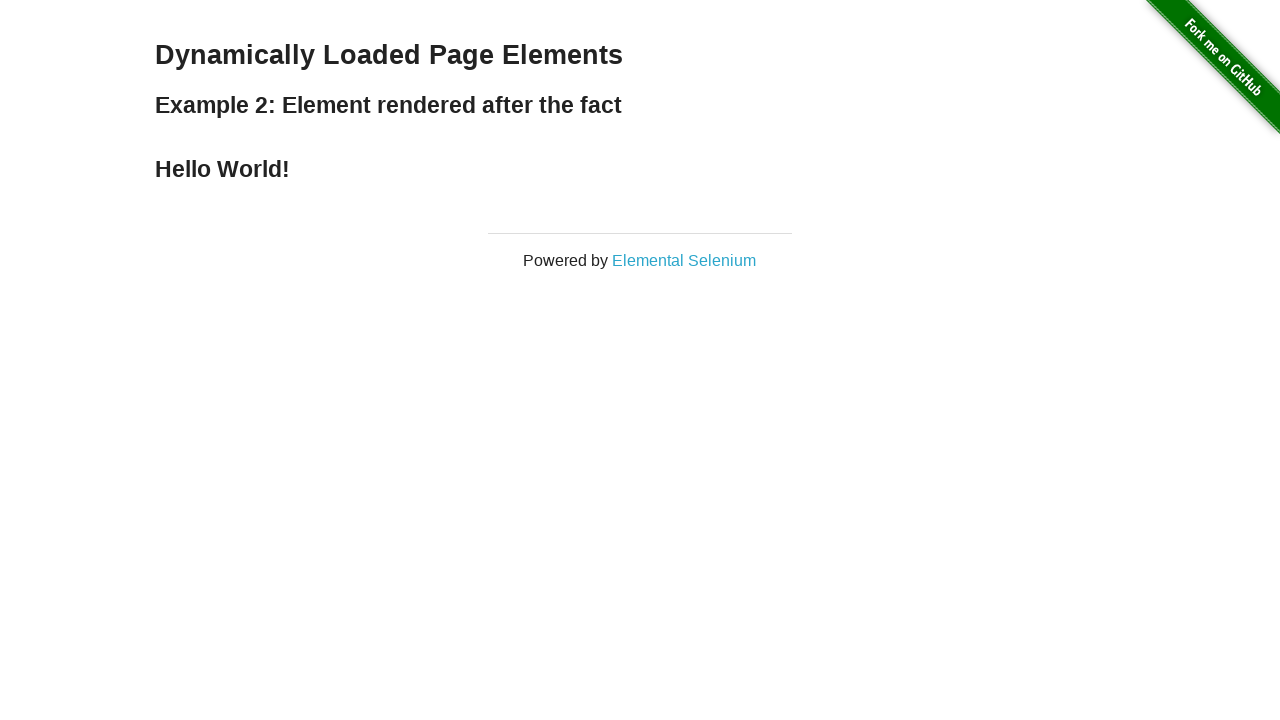